Solves a math problem by extracting a value from an element attribute, calculating the result, and submitting a form with checkbox selections

Starting URL: http://suninjuly.github.io/get_attribute.html

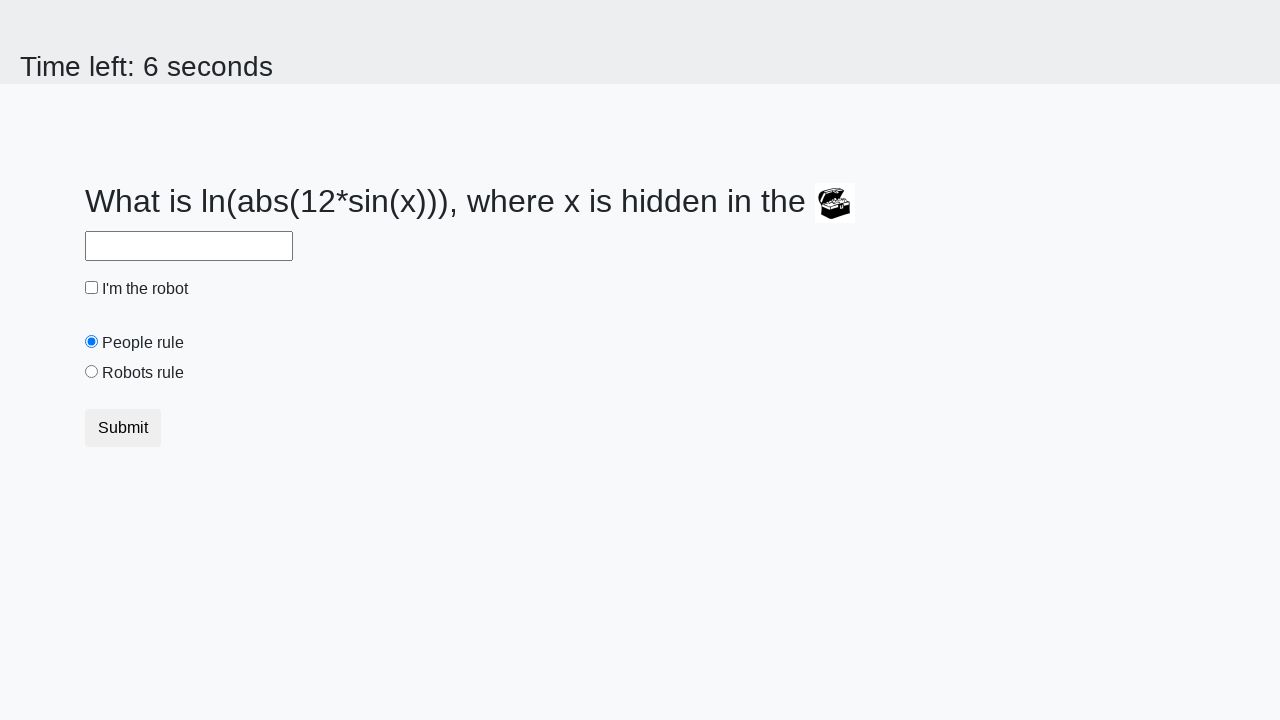

Located treasure element with valuex attribute
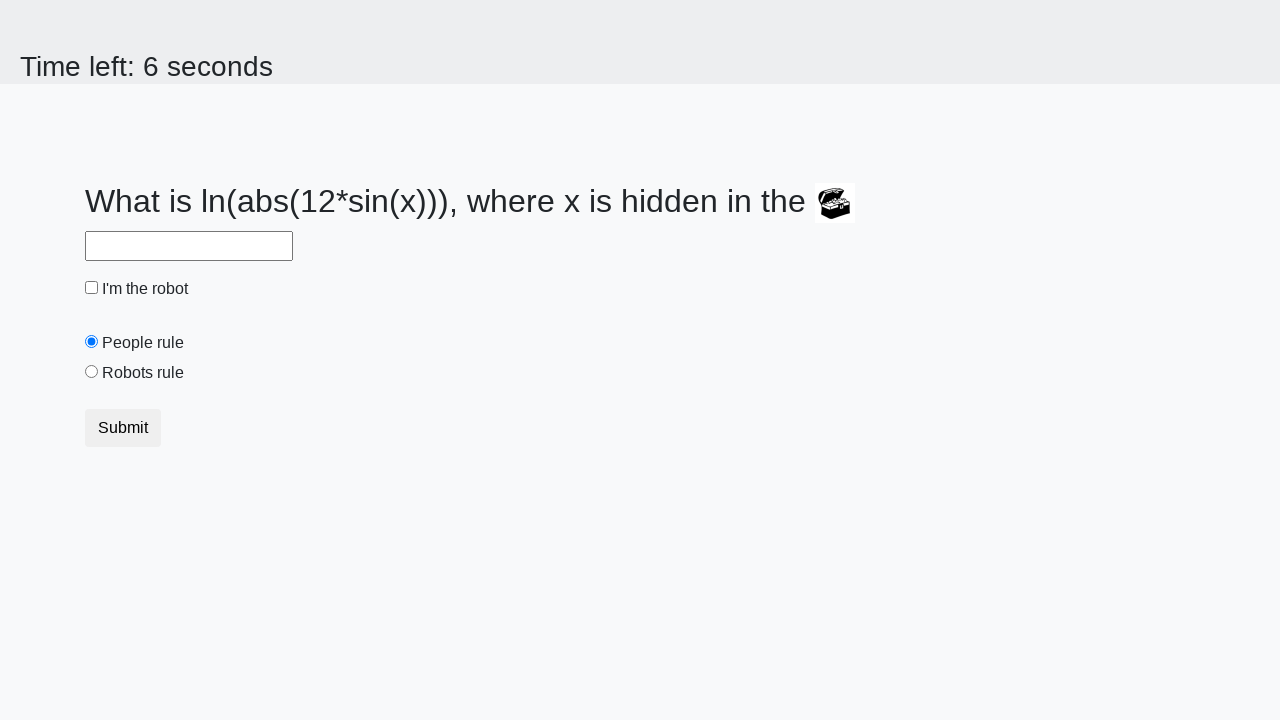

Extracted valuex attribute from treasure element: 300
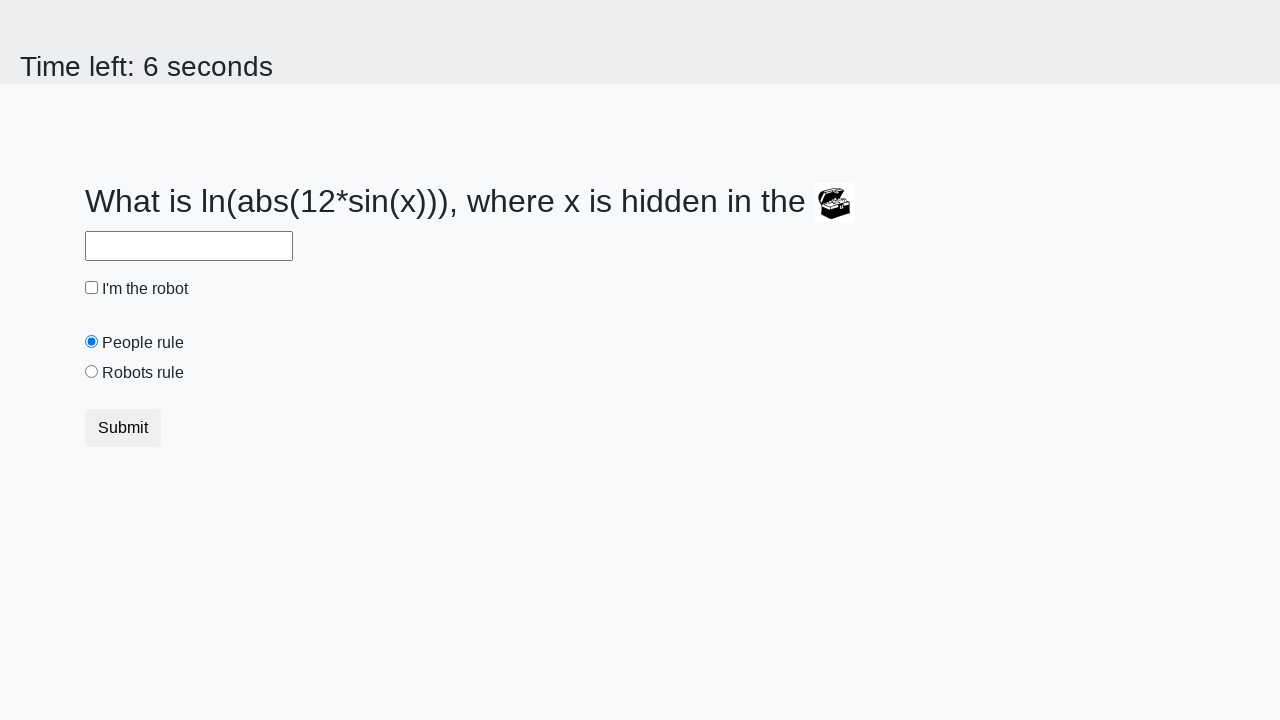

Calculated formula result: log(abs(12*sin(300))) = 2.48466245987722
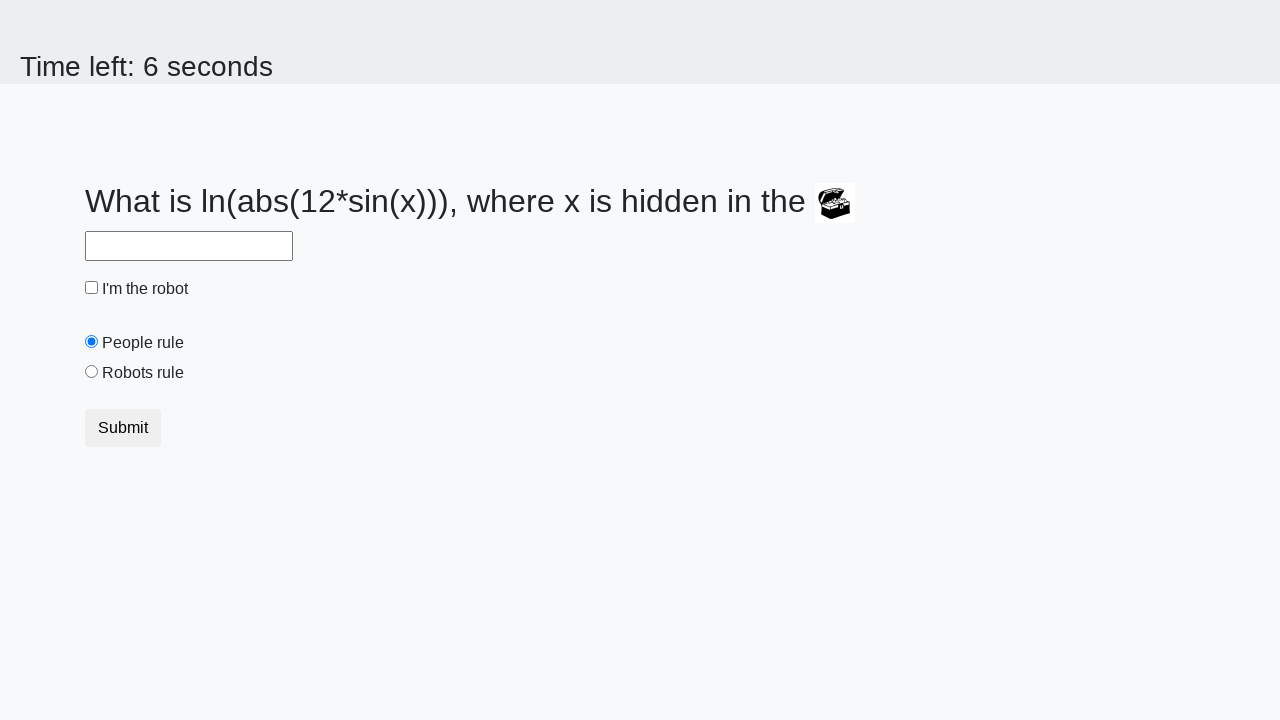

Filled answer field with calculated value: 2.48466245987722 on #answer
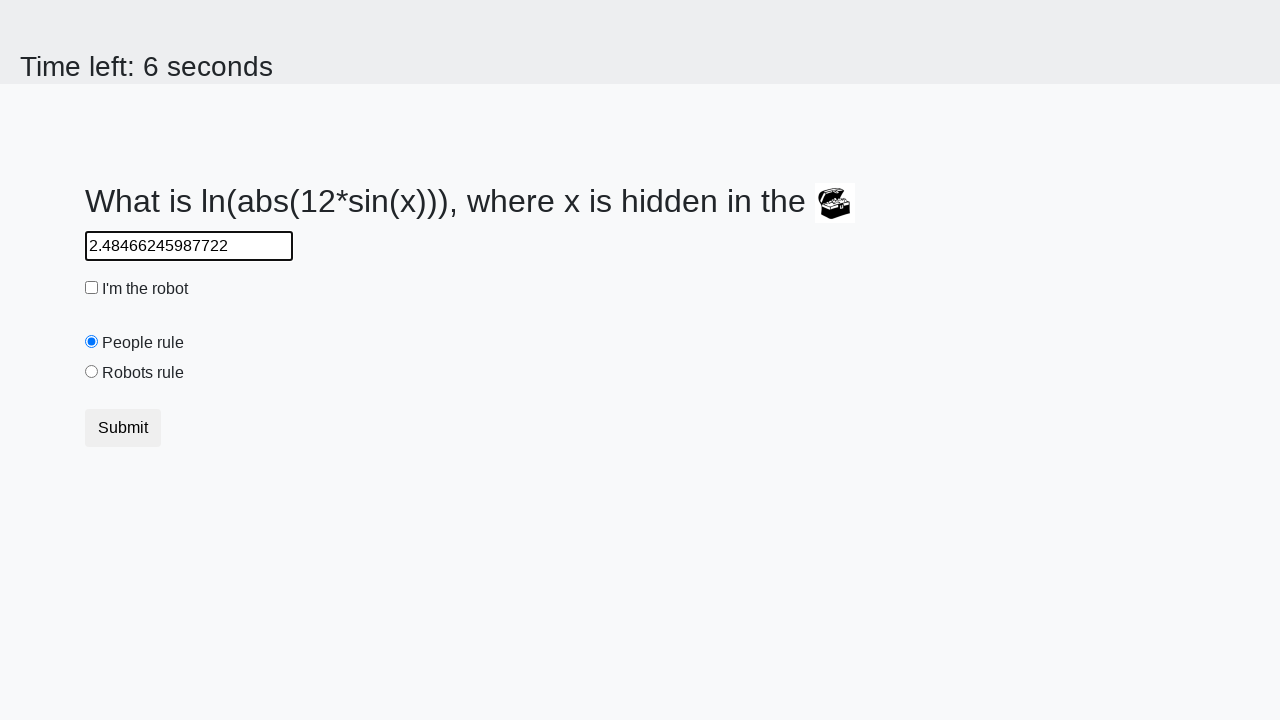

Clicked robot checkbox at (92, 288) on #robotCheckbox
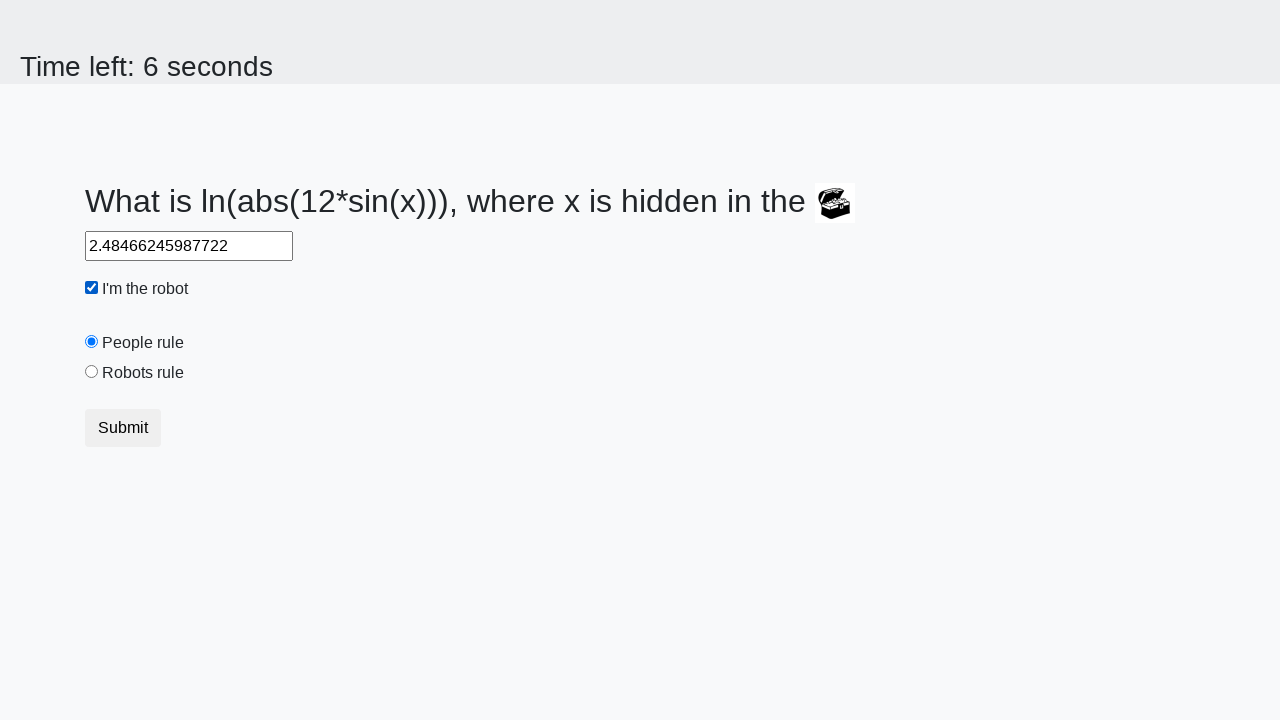

Clicked robots rule radio button at (92, 372) on #robotsRule
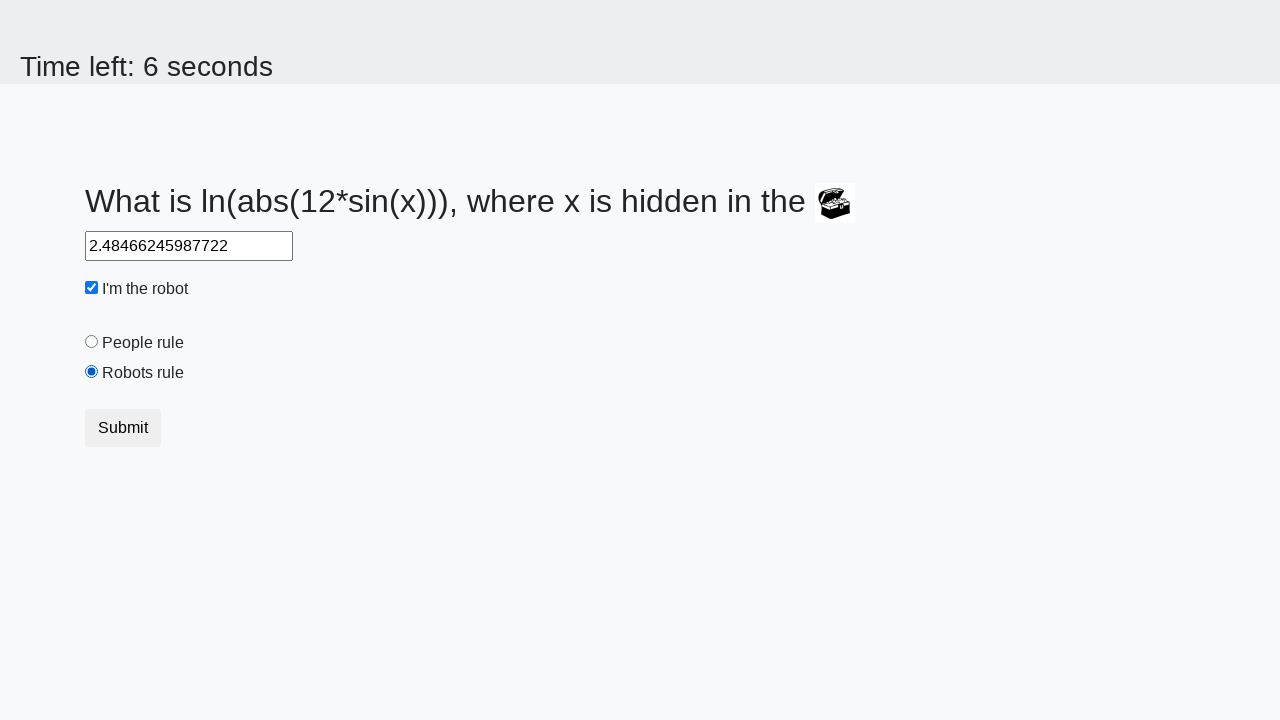

Clicked submit button to submit form at (123, 428) on button
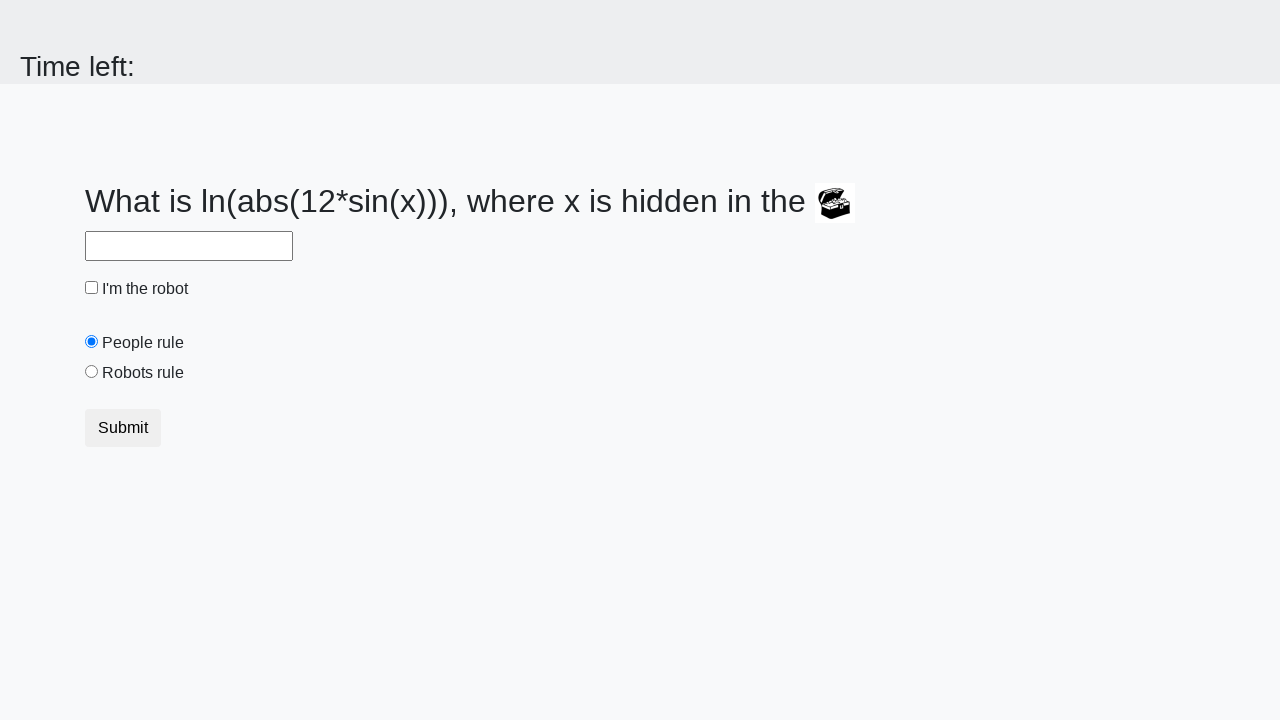

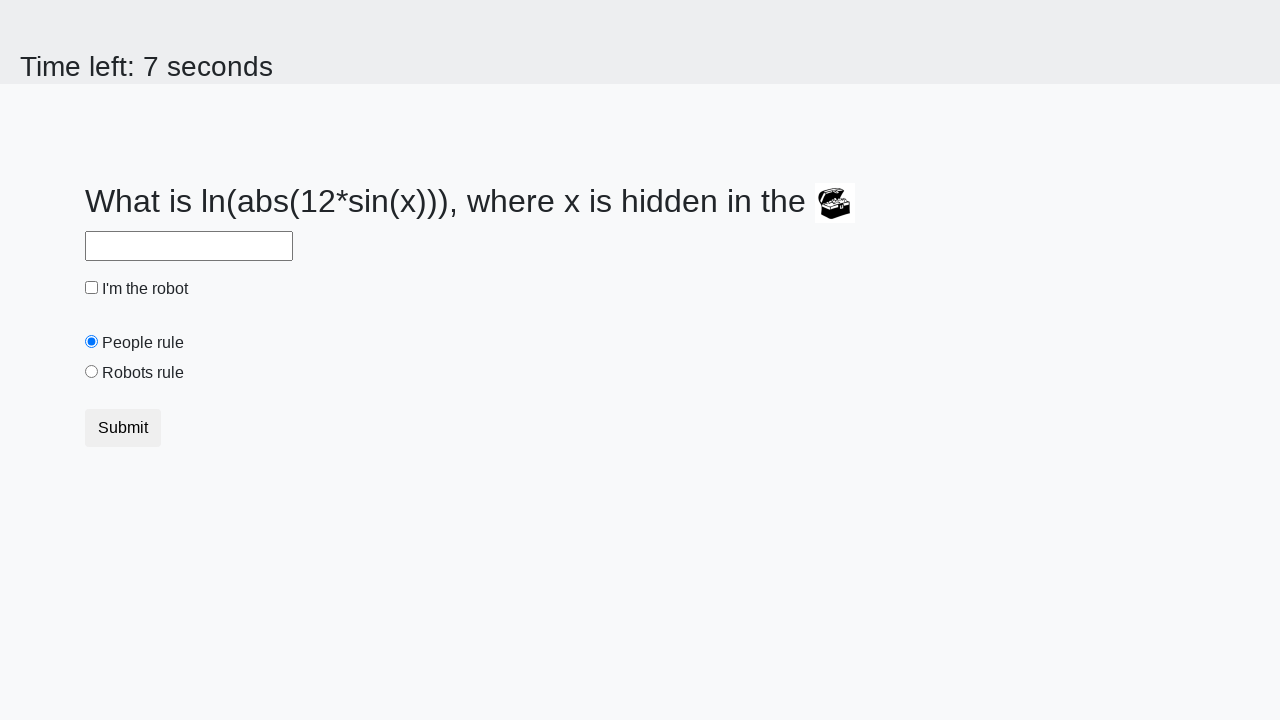